Tests link text and partial link text locators by clicking on links labeled "Python 3 Tutorial" and a link containing "Robot" on a blog page

Starting URL: https://automationbysqatools.blogspot.com/p/manual-testing.html

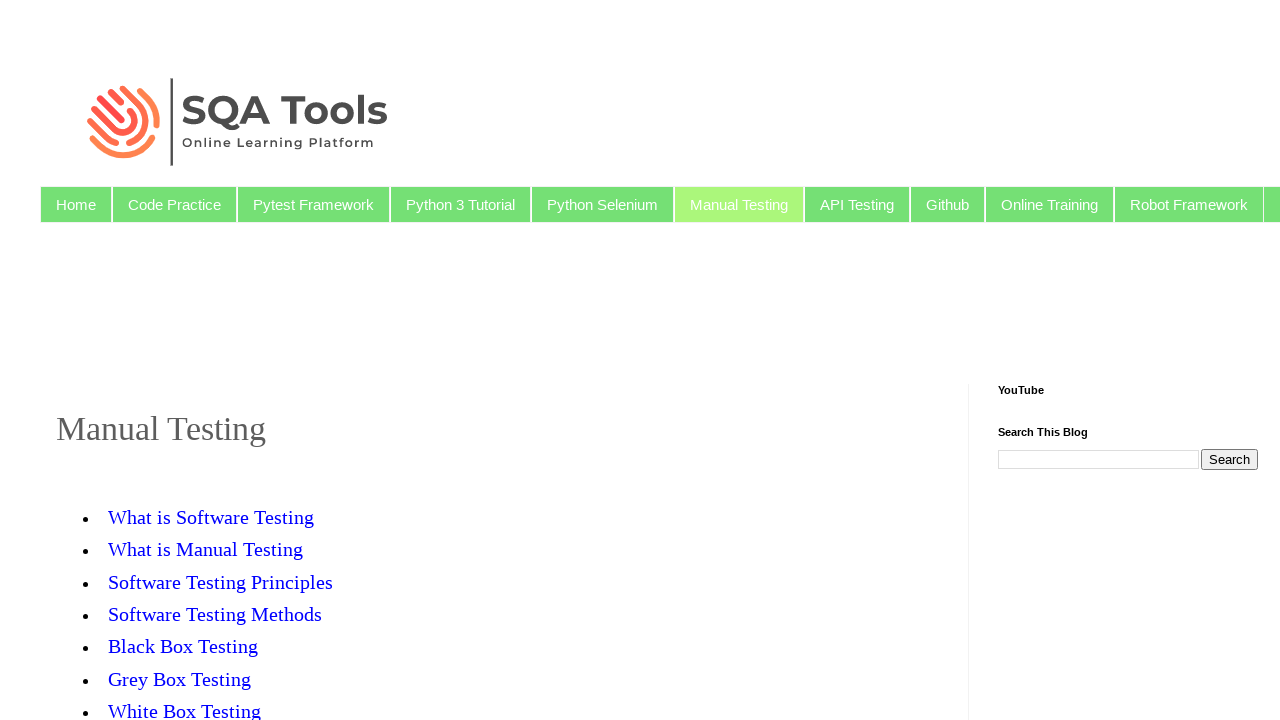

Clicked on 'Python 3 Tutorial' link using exact link text at (460, 204) on a:text-is('Python 3 Tutorial')
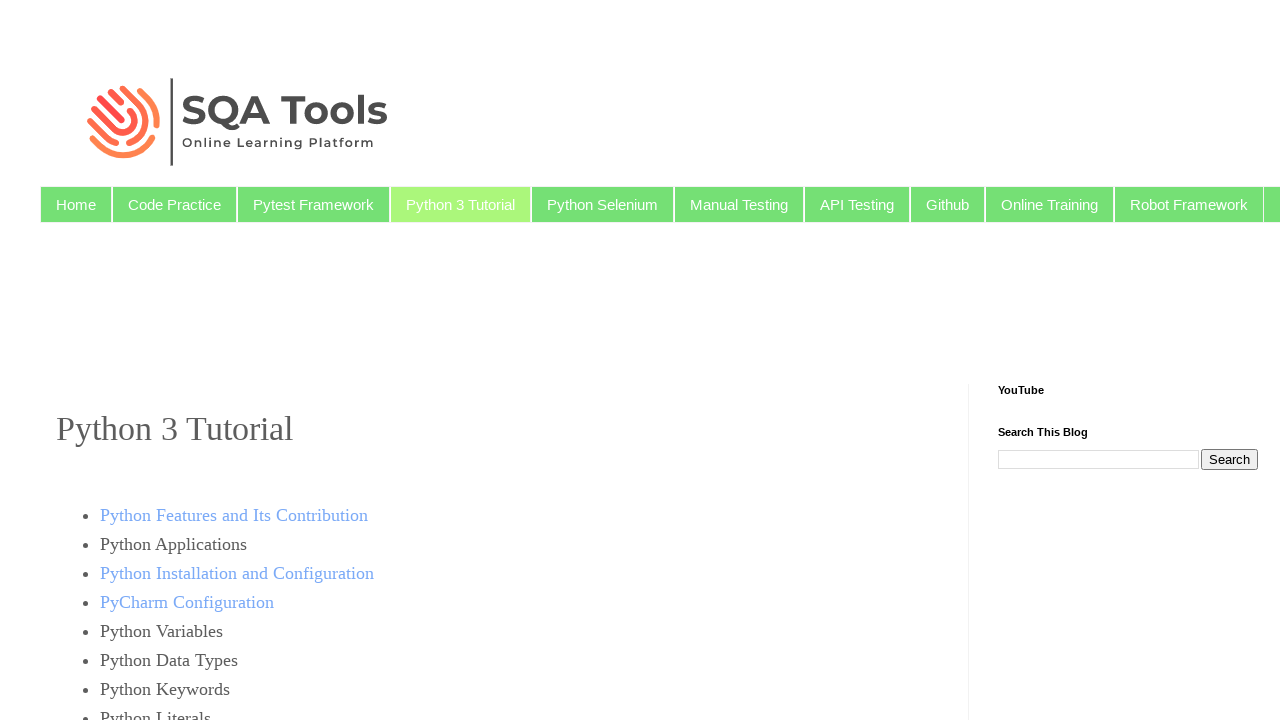

Waited for page to load (domcontentloaded)
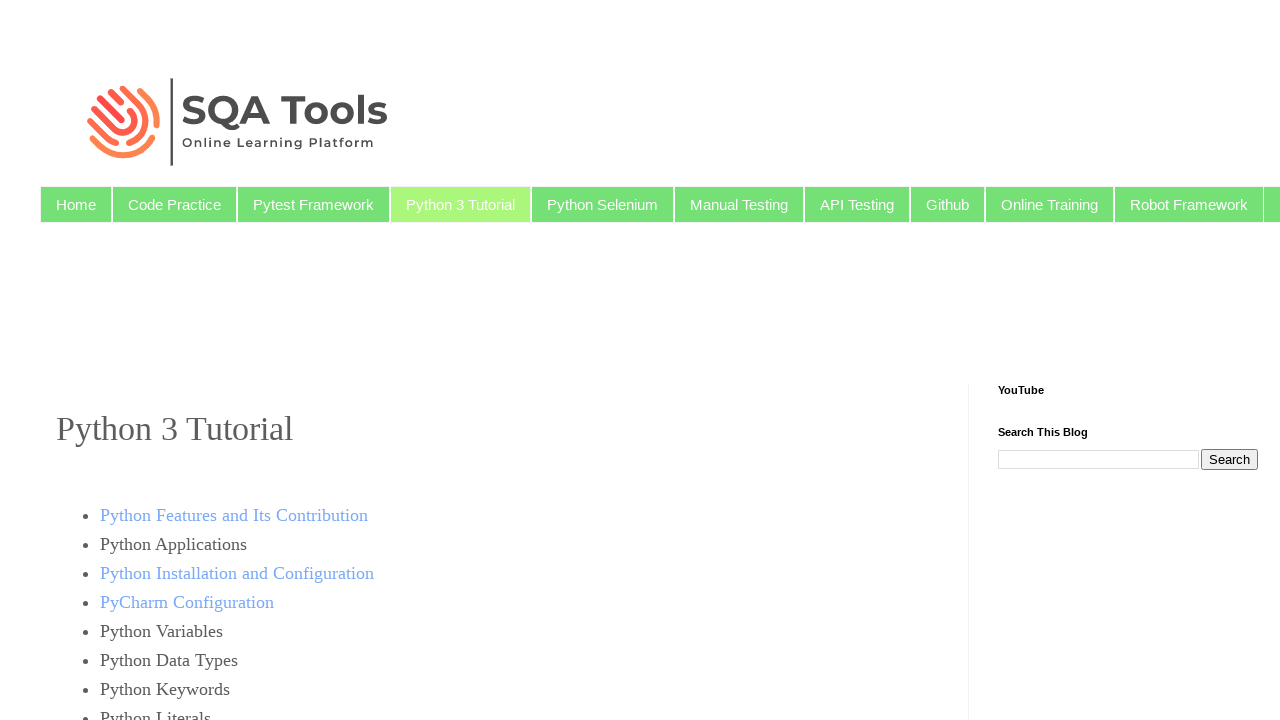

Clicked on link containing 'Robot' using partial link text at (1189, 204) on a:text('Robot')
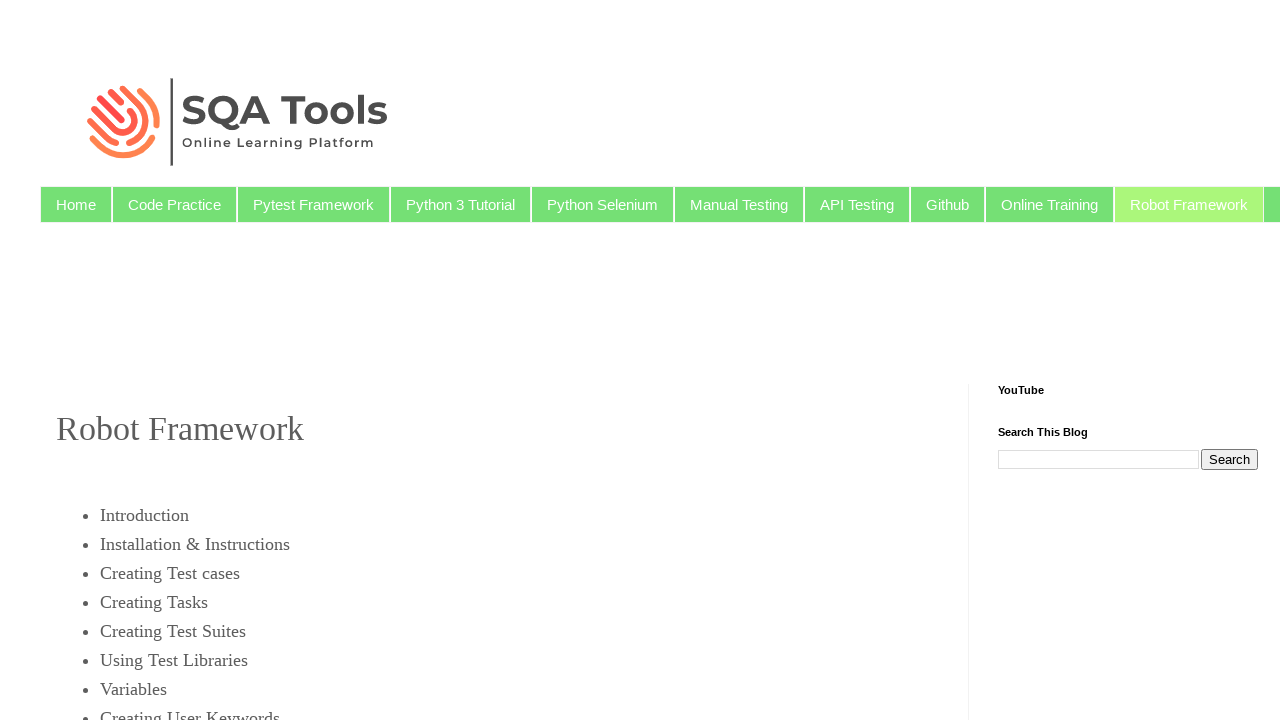

Waited for page to load (domcontentloaded)
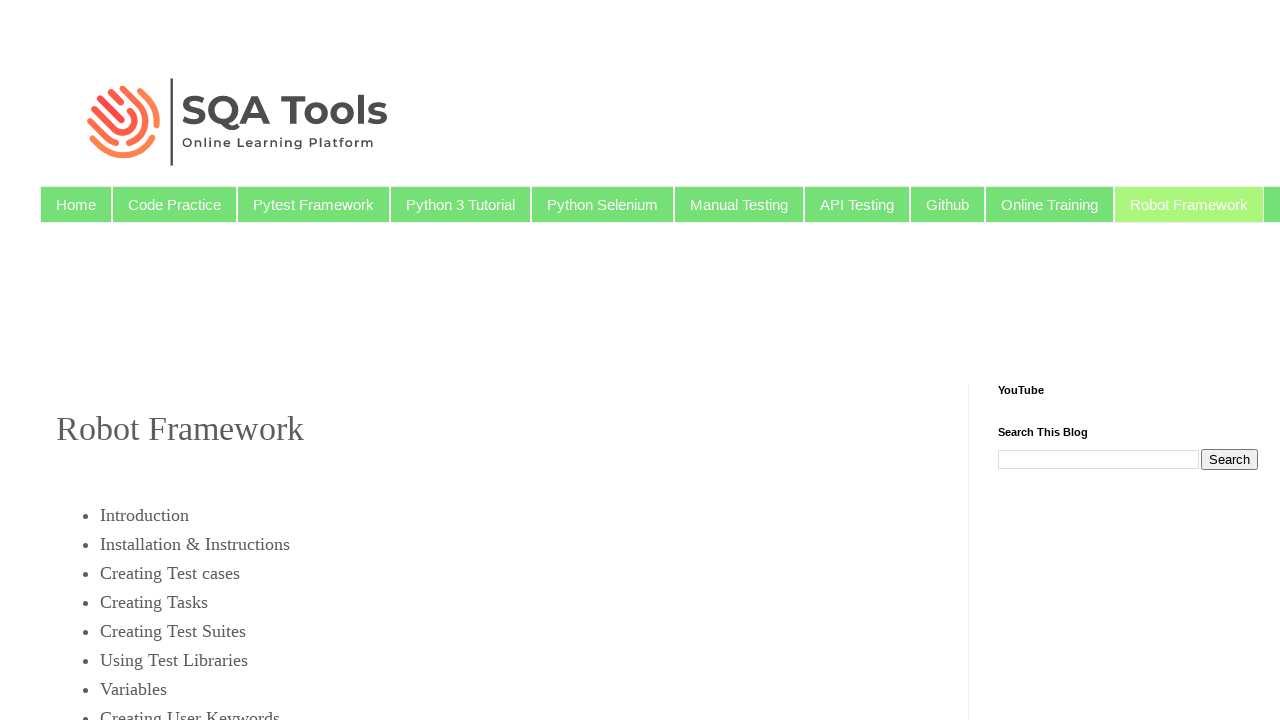

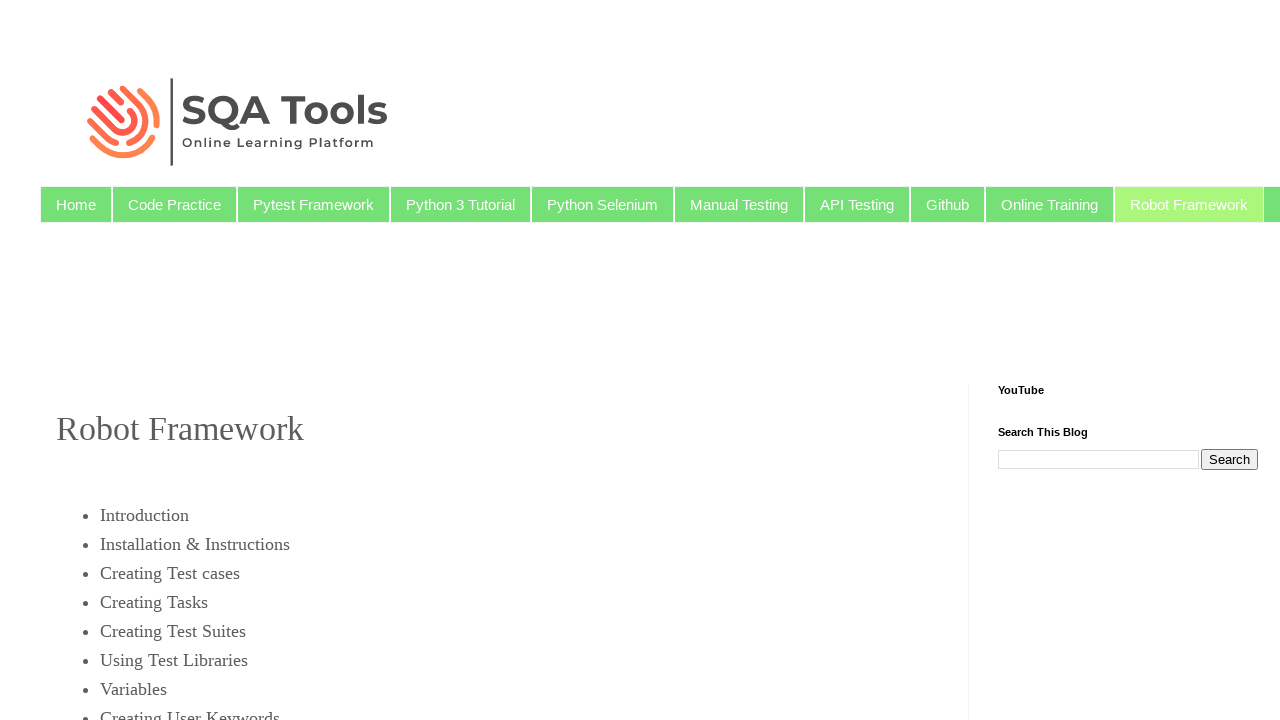